Tests adding todo items by filling the input field and pressing Enter, verifying items appear in the list

Starting URL: https://demo.playwright.dev/todomvc

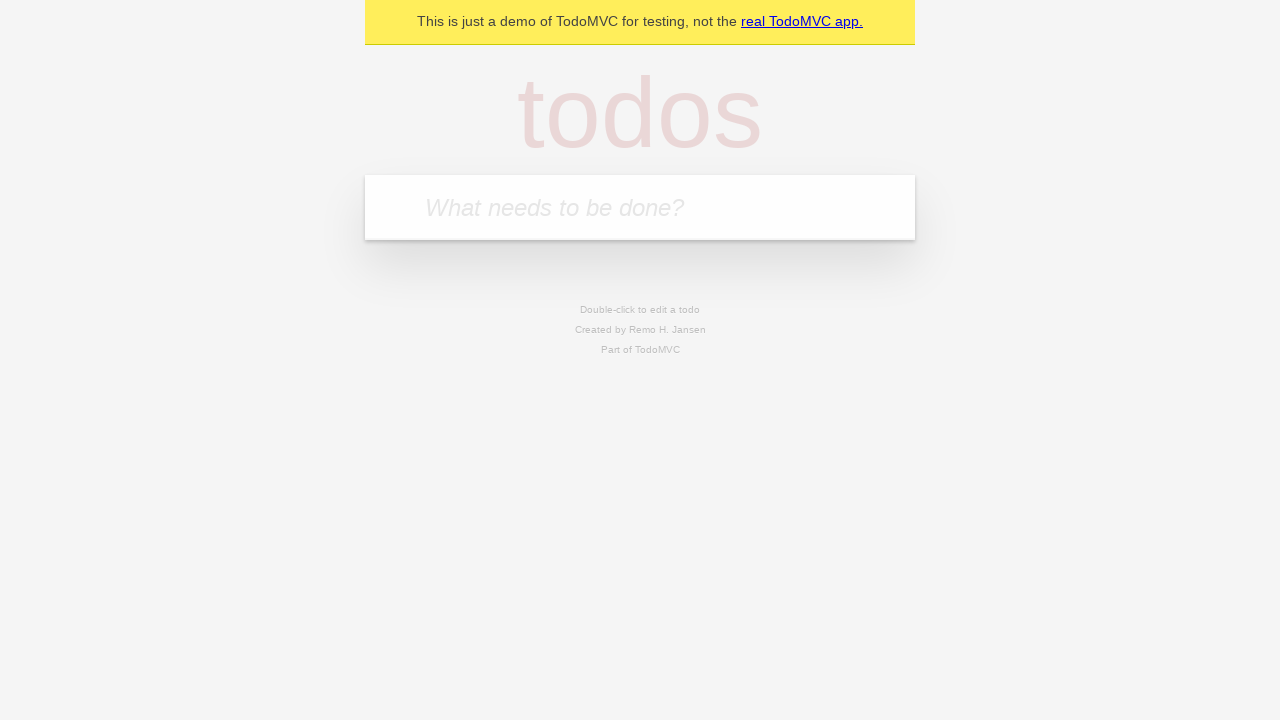

Navigated to TodoMVC demo application
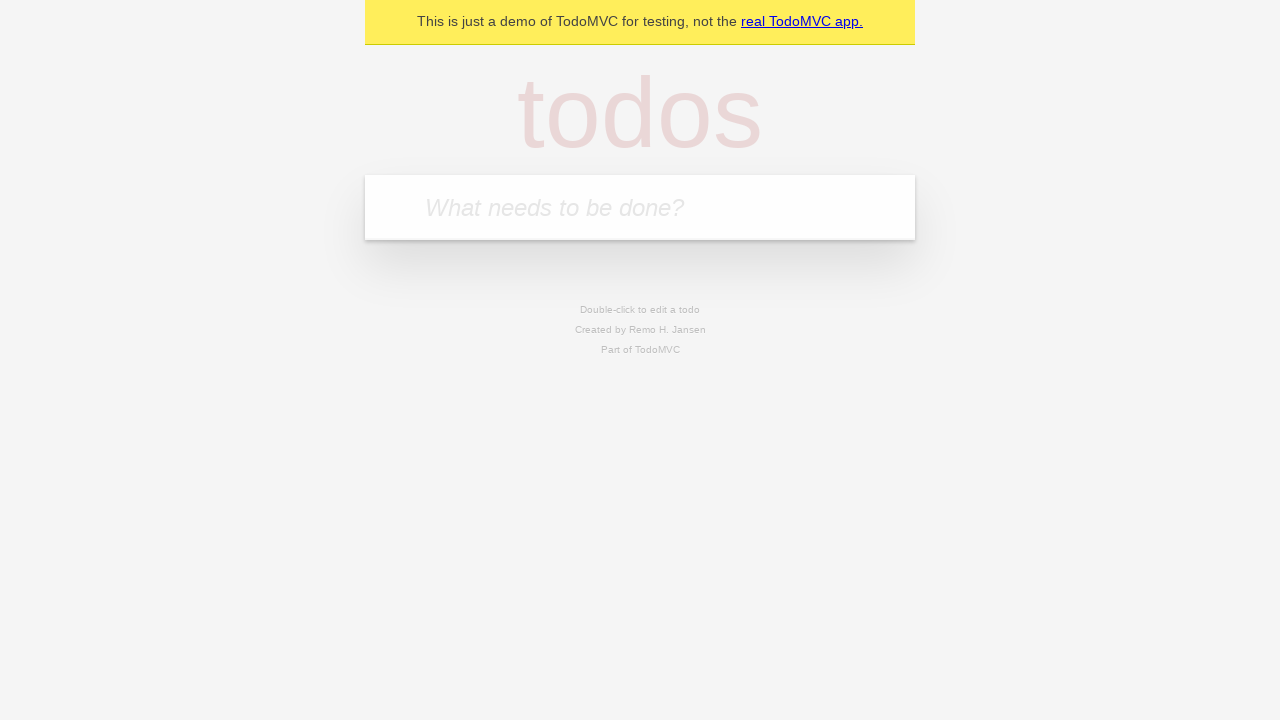

Filled input field with first todo item 'buy some cheese' on internal:attr=[placeholder="What needs to be done?"i]
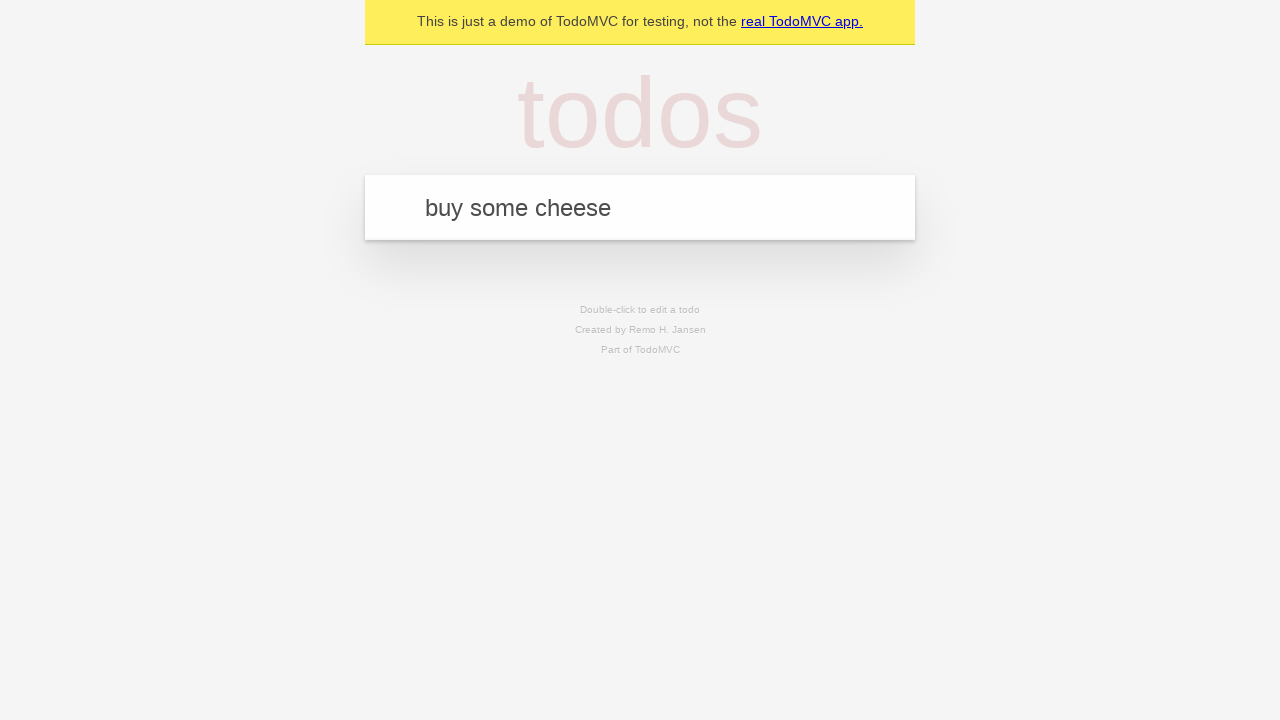

Pressed Enter to add first todo item on internal:attr=[placeholder="What needs to be done?"i]
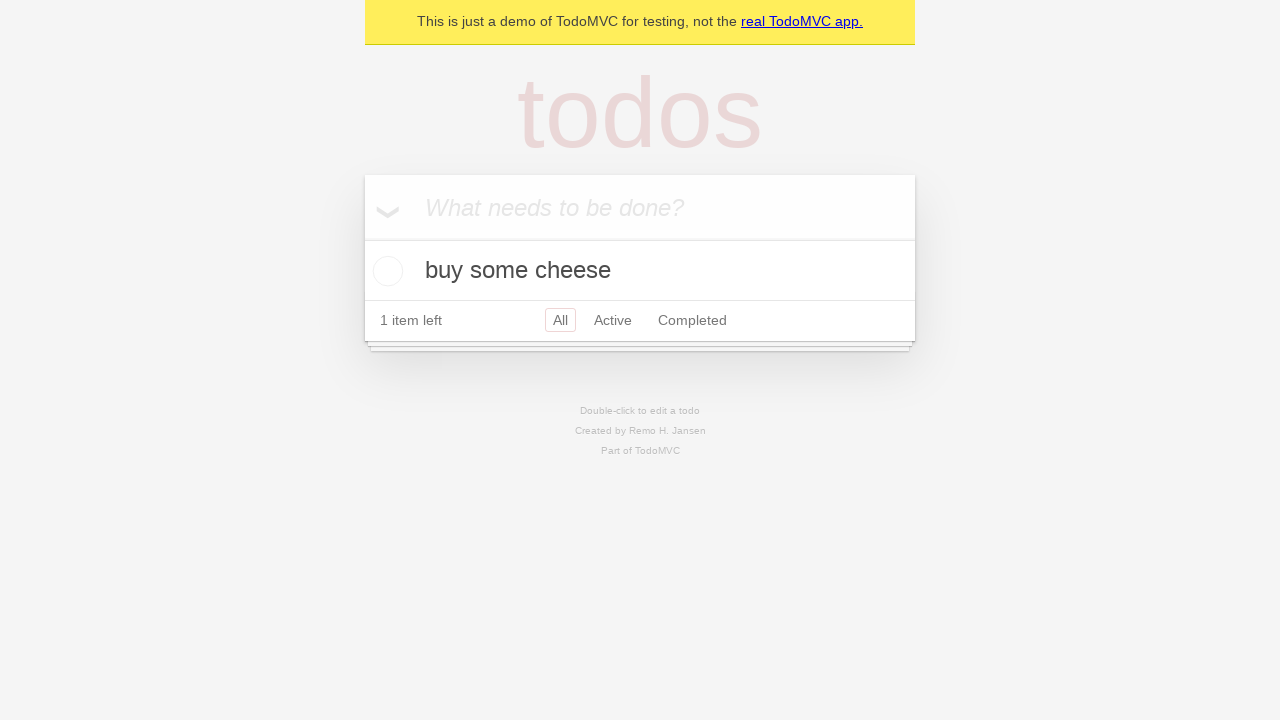

First todo item appeared in the list
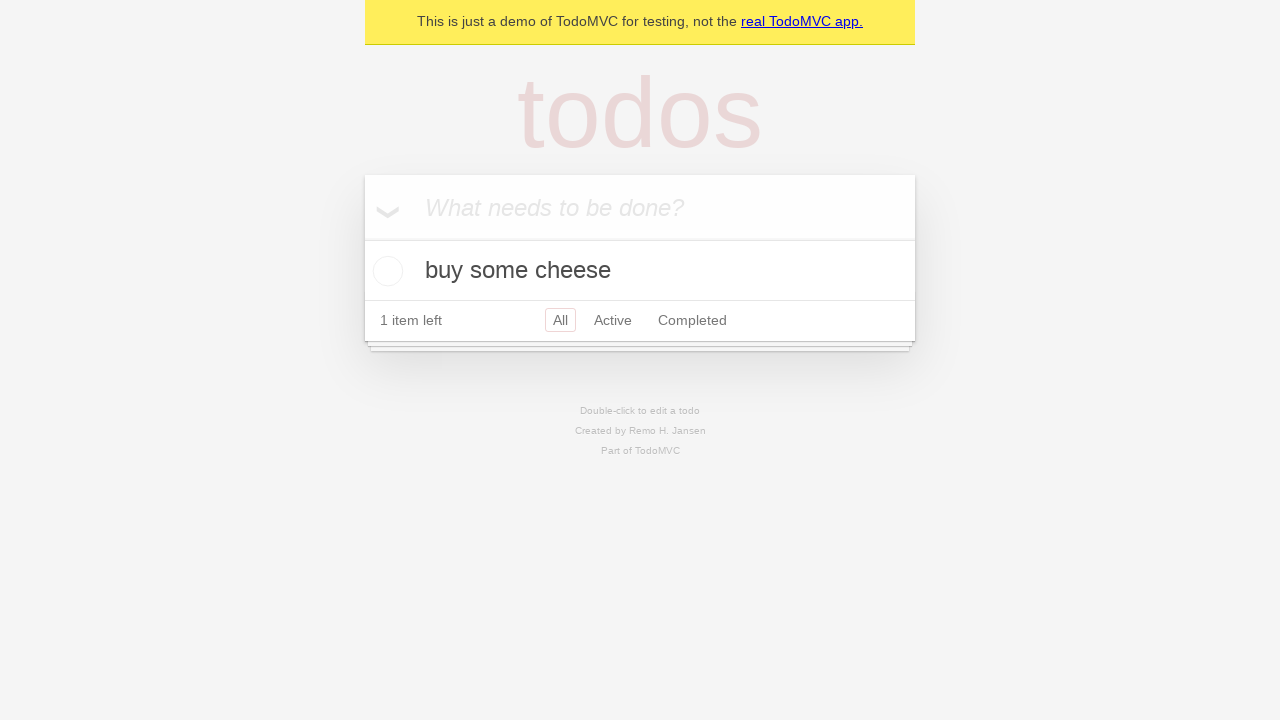

Filled input field with second todo item 'feed the cat' on internal:attr=[placeholder="What needs to be done?"i]
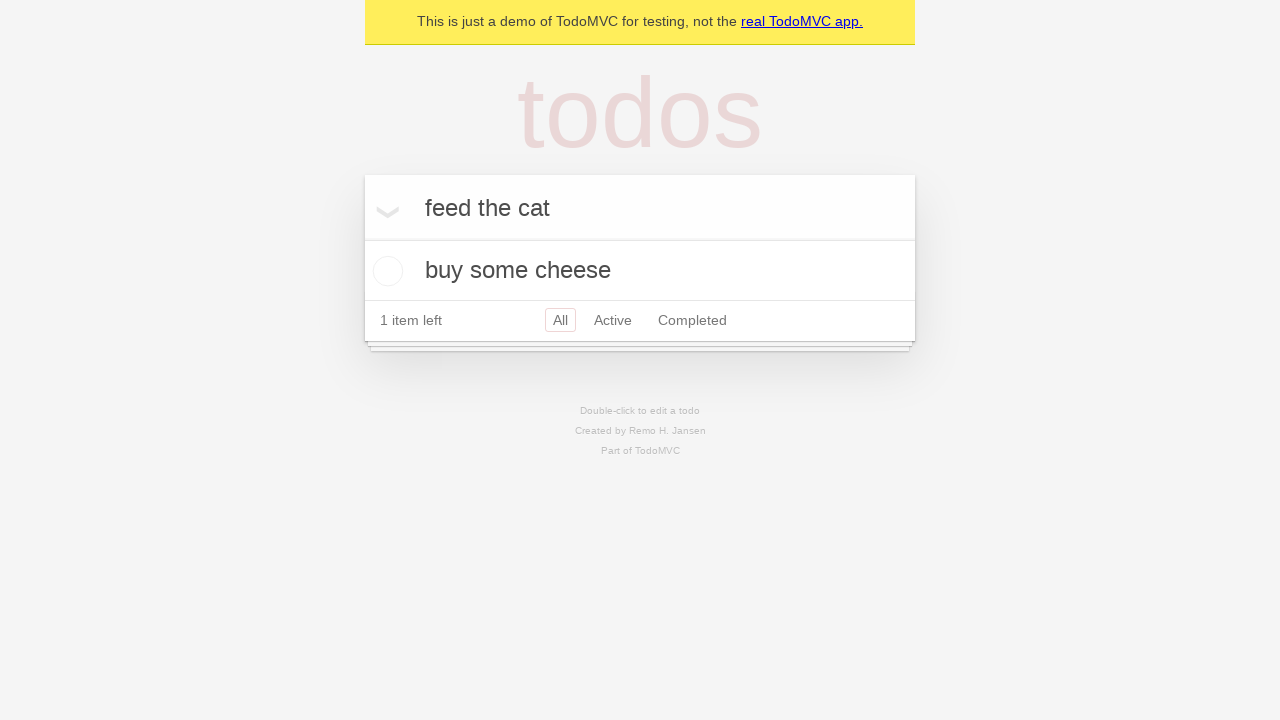

Pressed Enter to add second todo item on internal:attr=[placeholder="What needs to be done?"i]
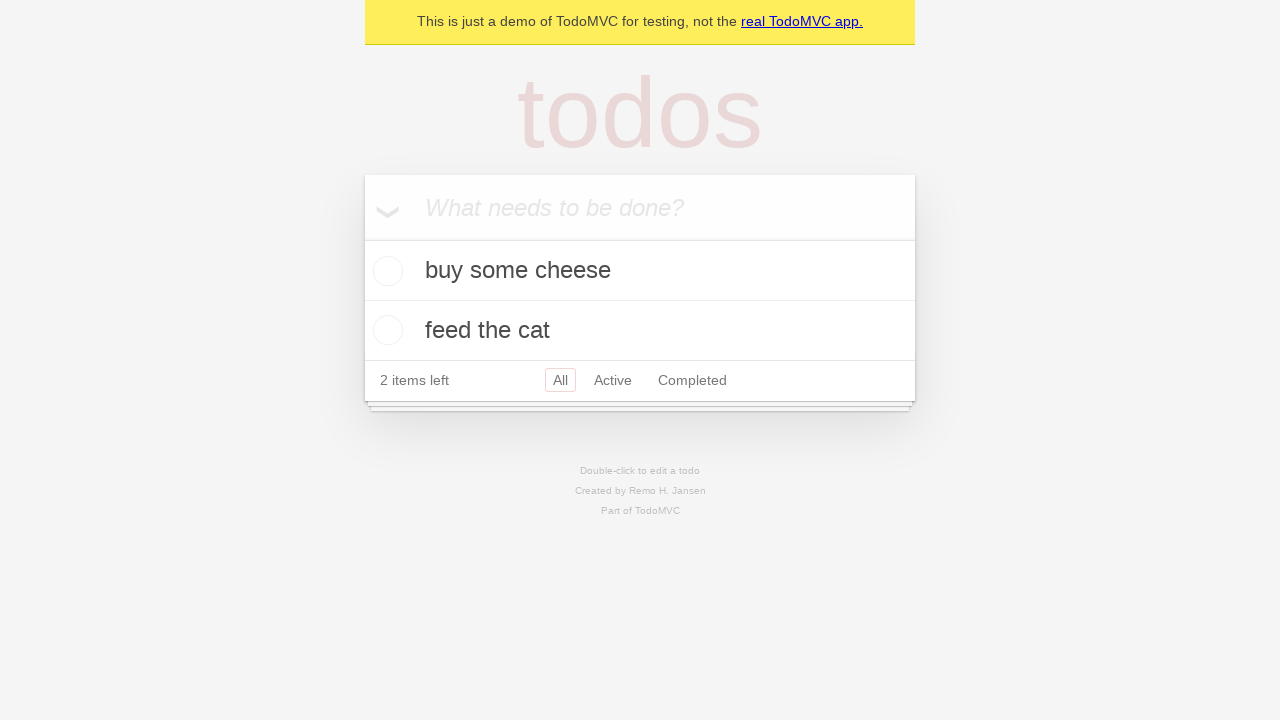

Second todo item appeared in the list, confirming both items are visible
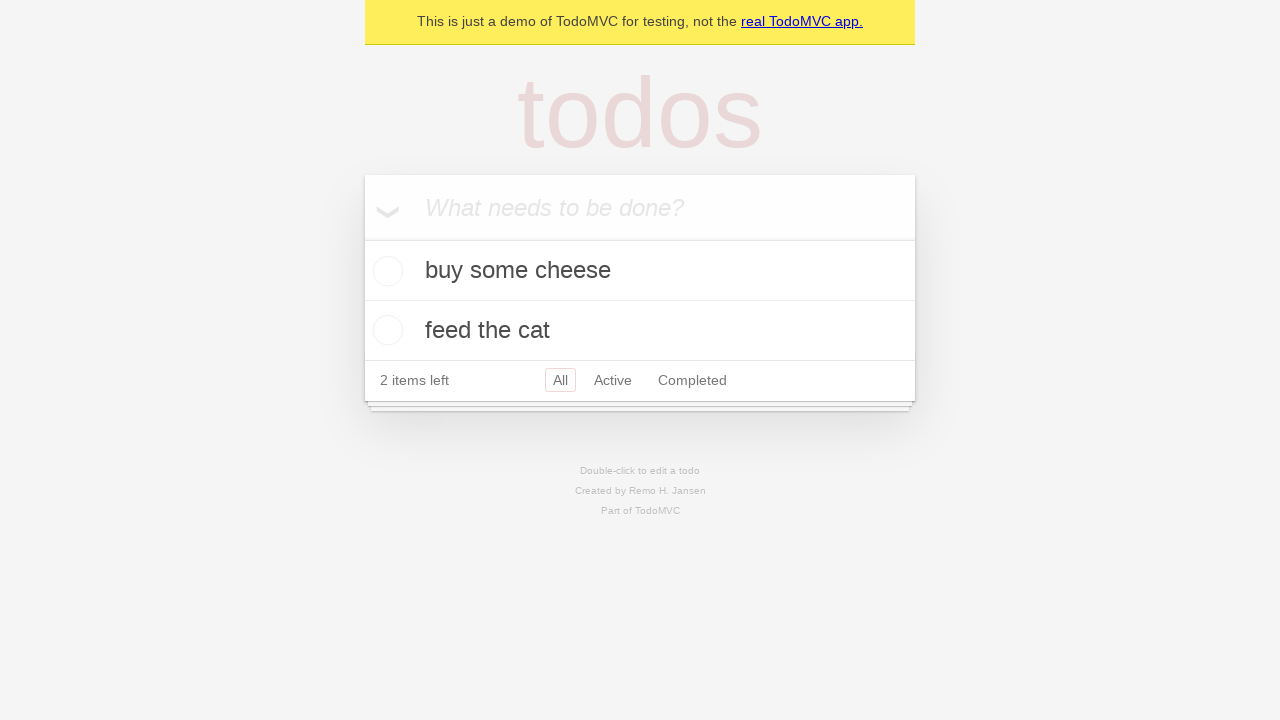

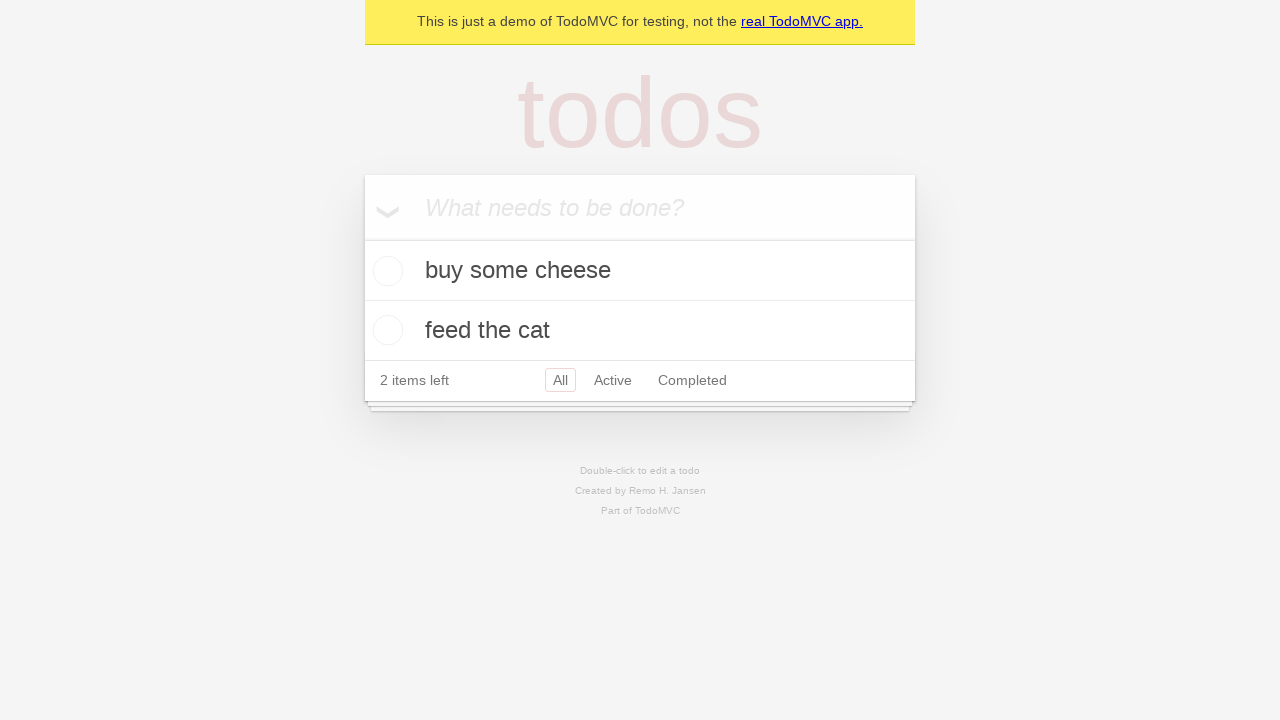